Tests clicking the "Get started" link on Playwright homepage and verifies the Installation heading is visible

Starting URL: https://playwright.dev/

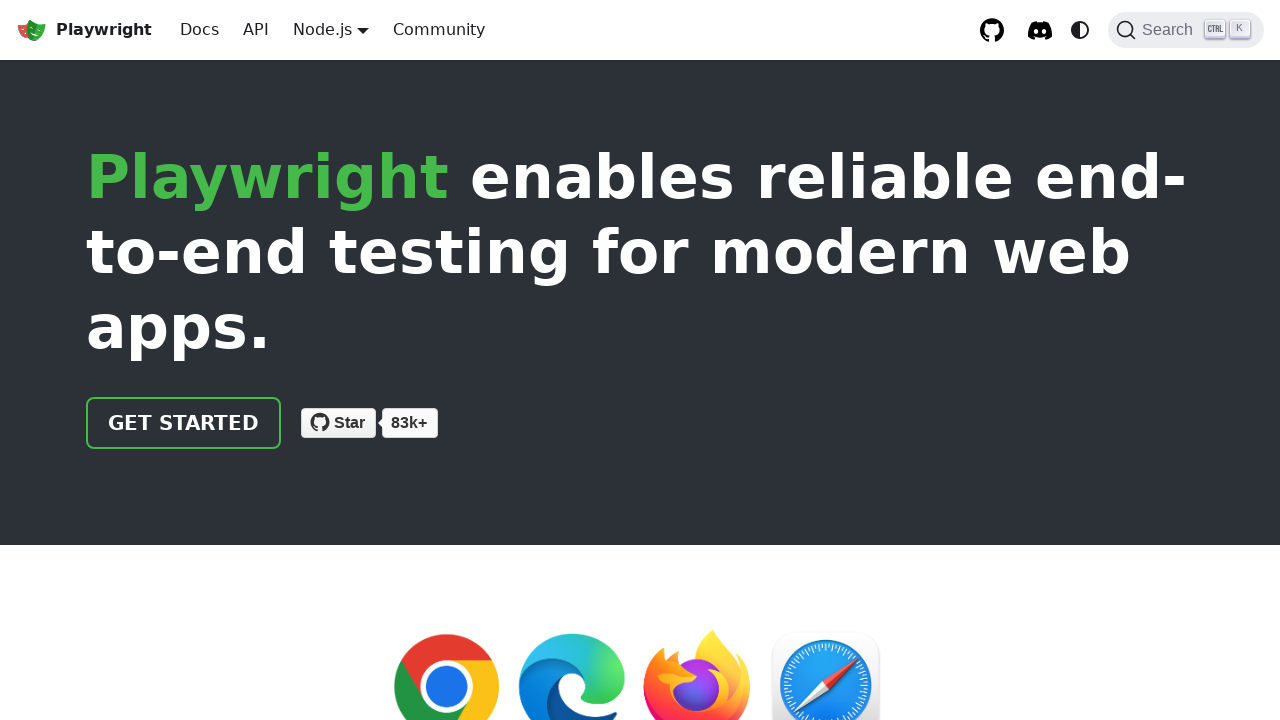

Clicked the 'Get started' link on Playwright homepage at (184, 423) on internal:text="Get started"i
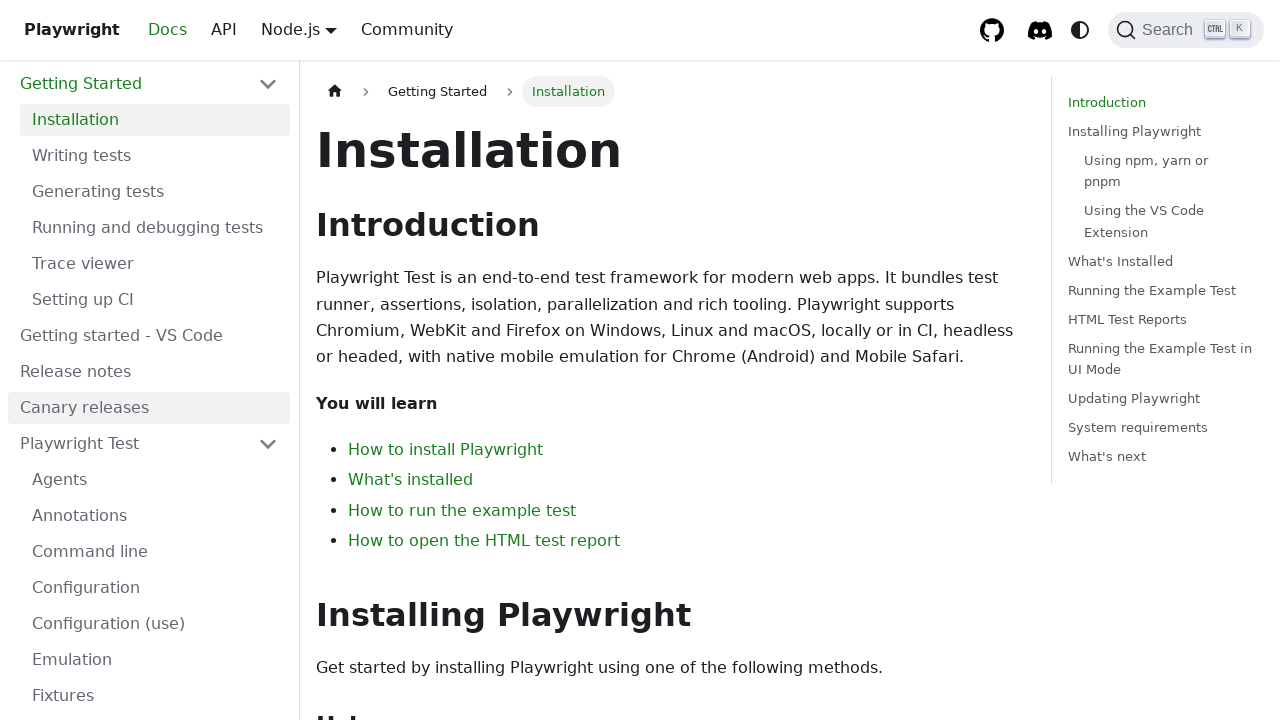

Verified that the Installation heading is visible
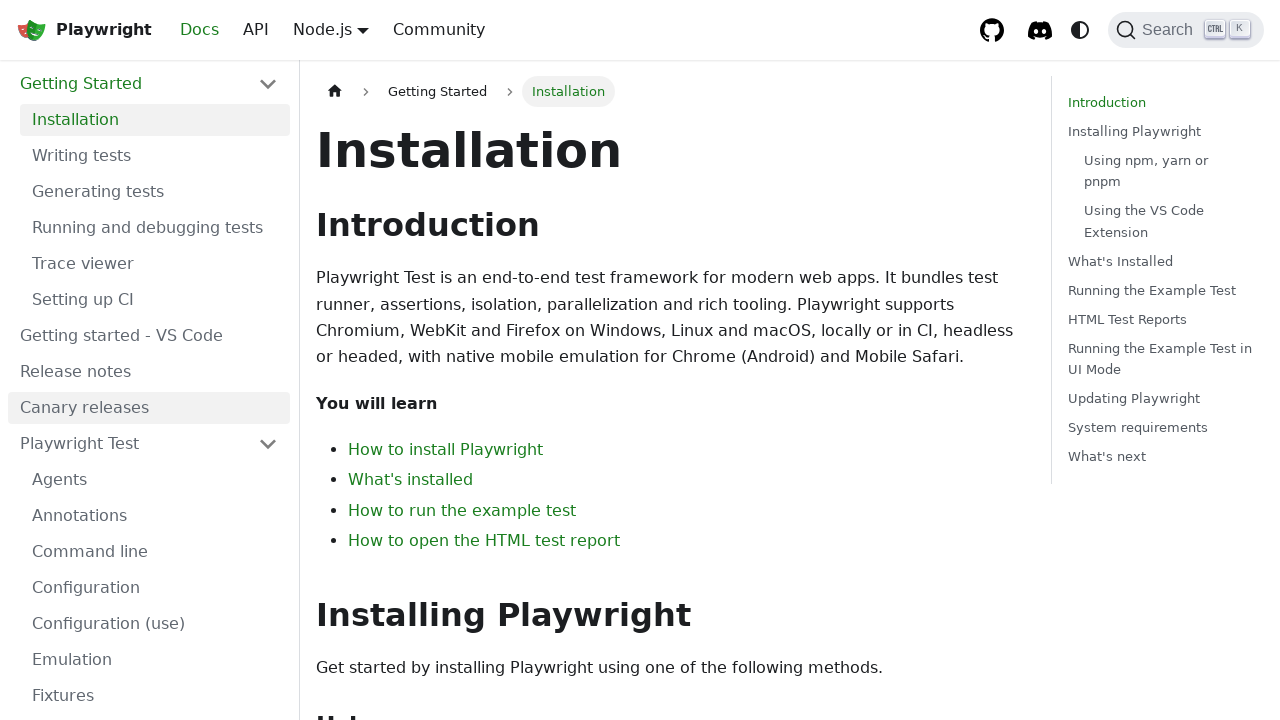

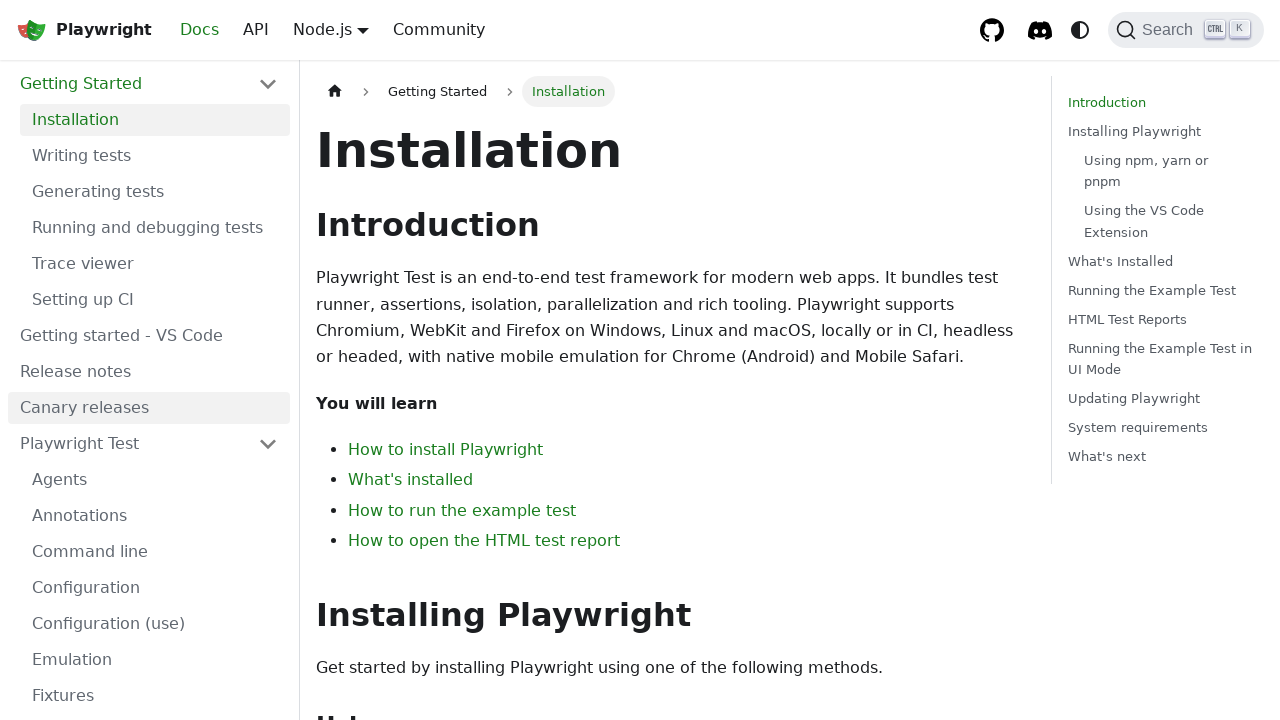